Tests the jQuery UI sortable widget by dragging and dropping list items to reverse the order from ascending to descending.

Starting URL: https://jqueryui.com/sortable/

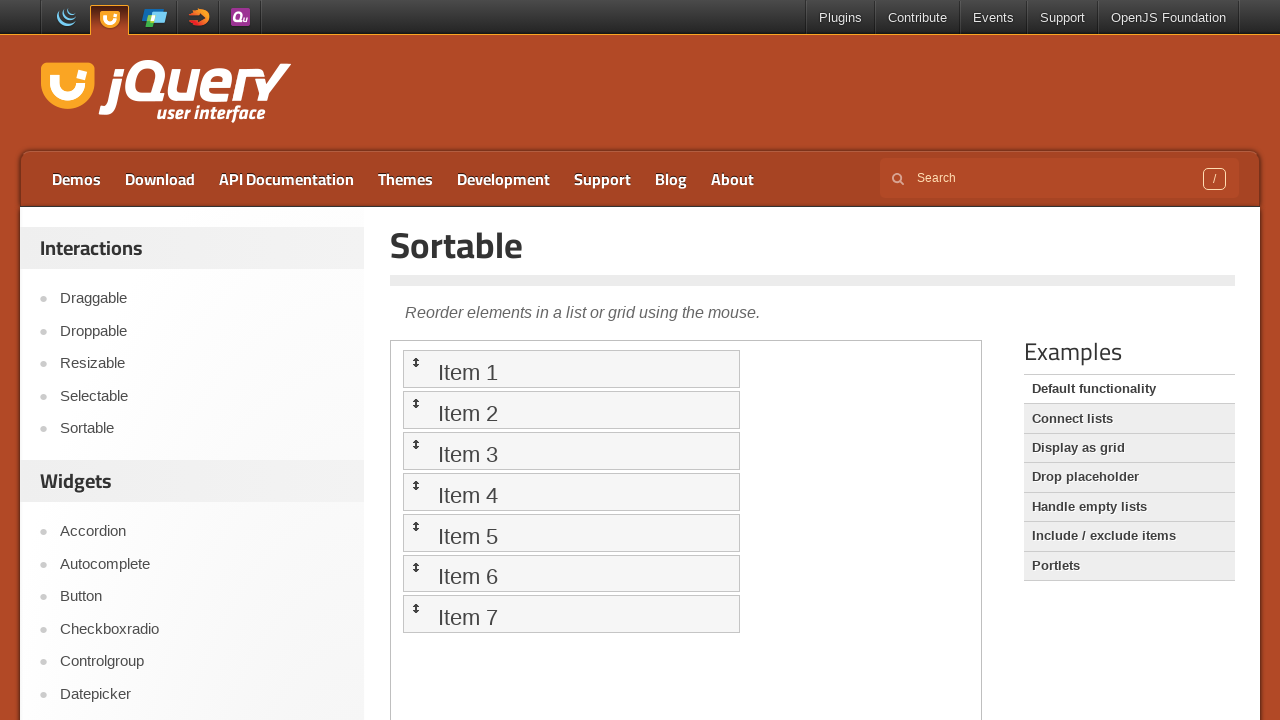

Located the demo iframe for jQuery UI sortable widget
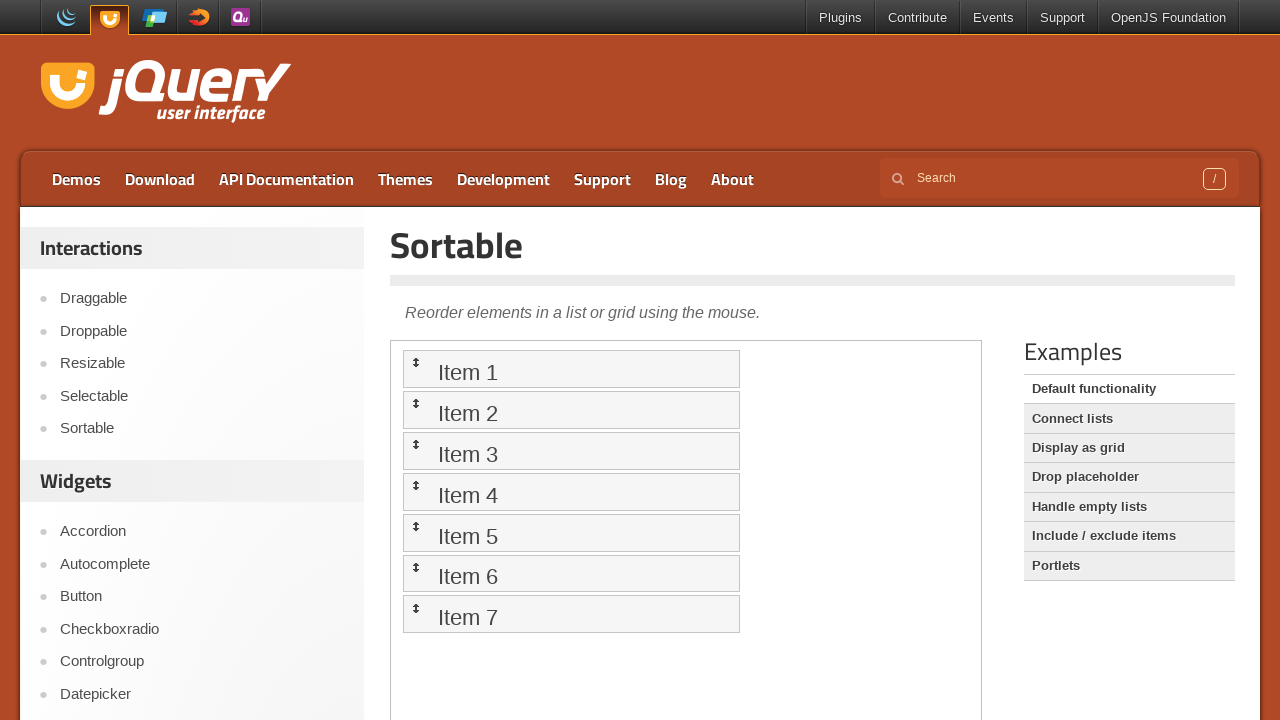

Sortable list became visible
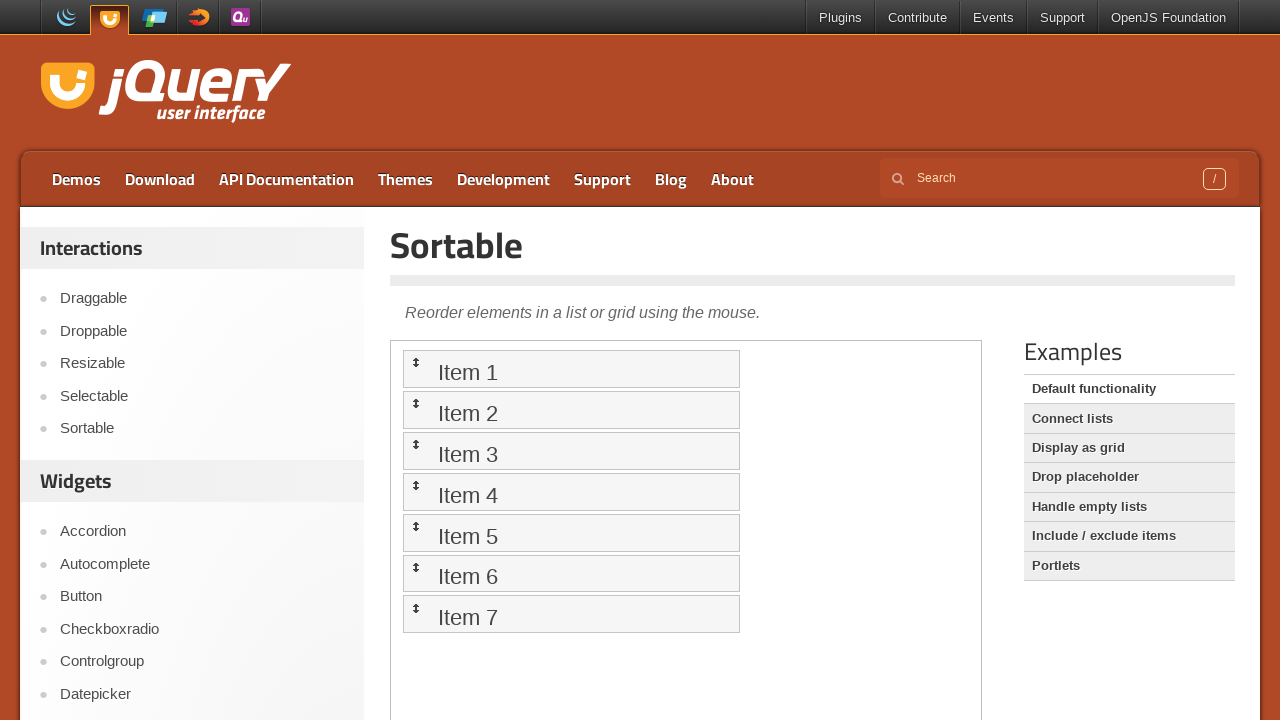

Dragged Item 7 to the top position at (571, 369)
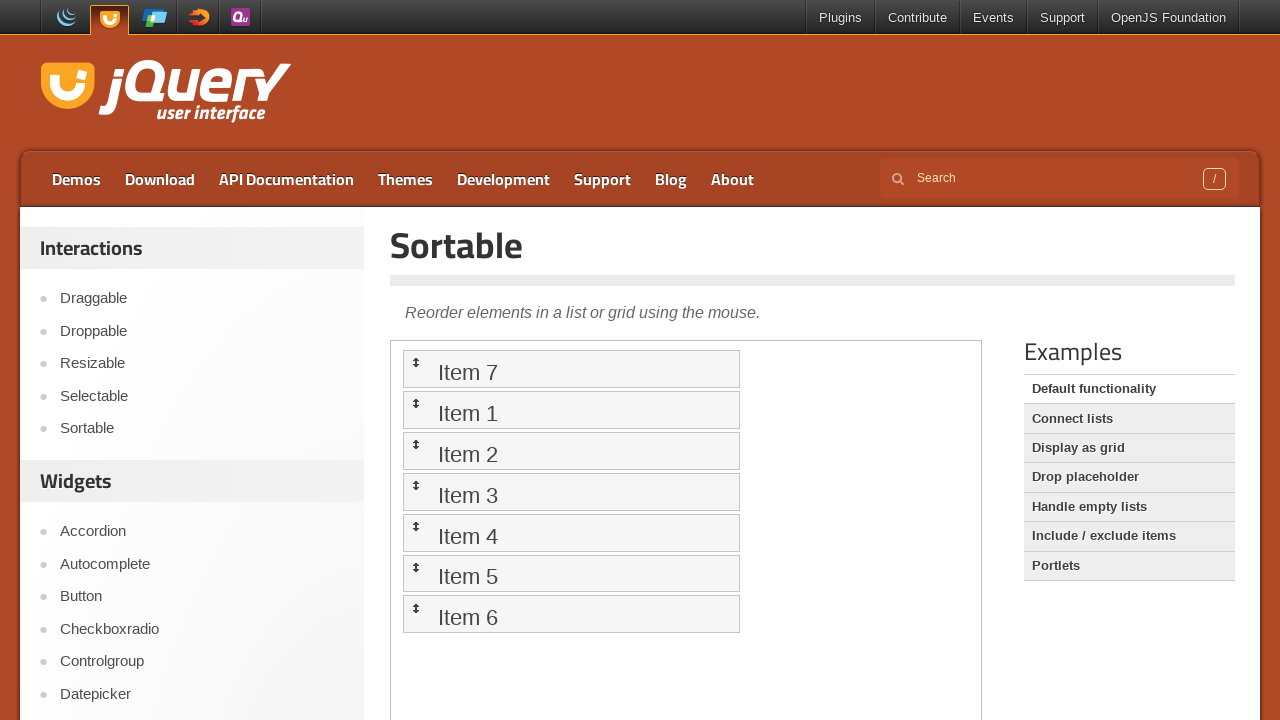

Waited 300ms for drag animation to complete
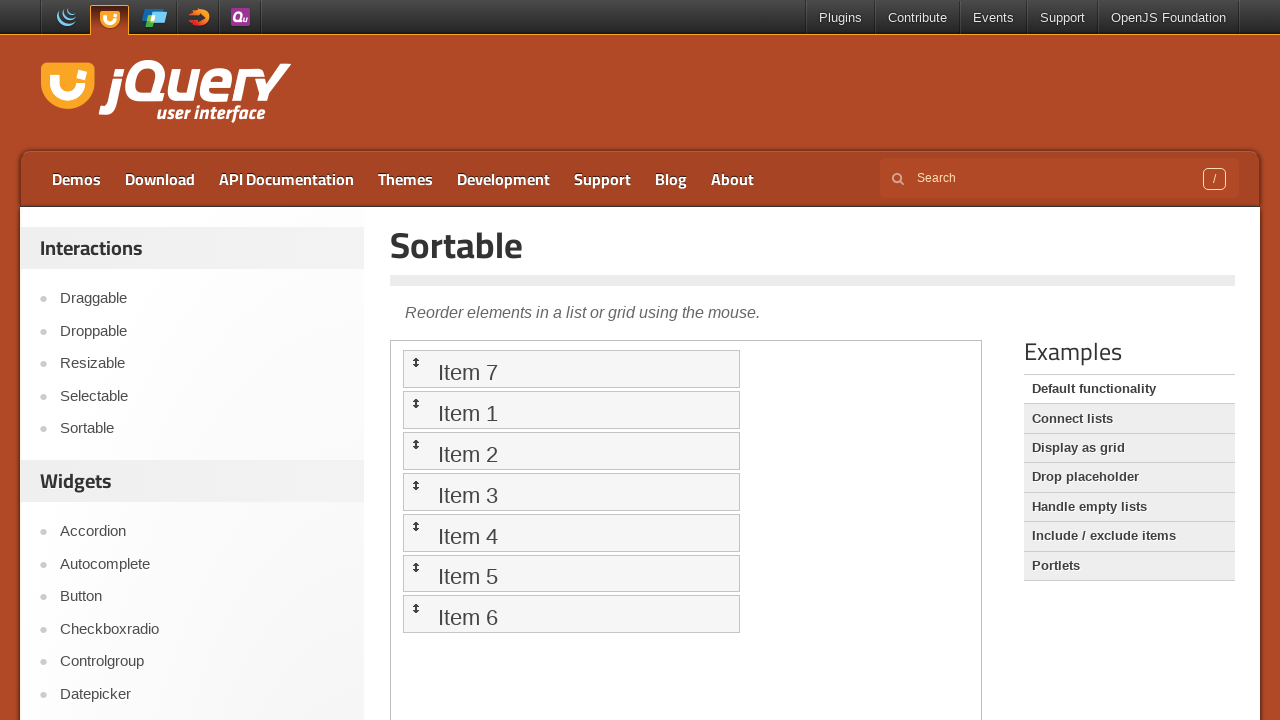

Dragged Item 6 to the top position at (571, 410)
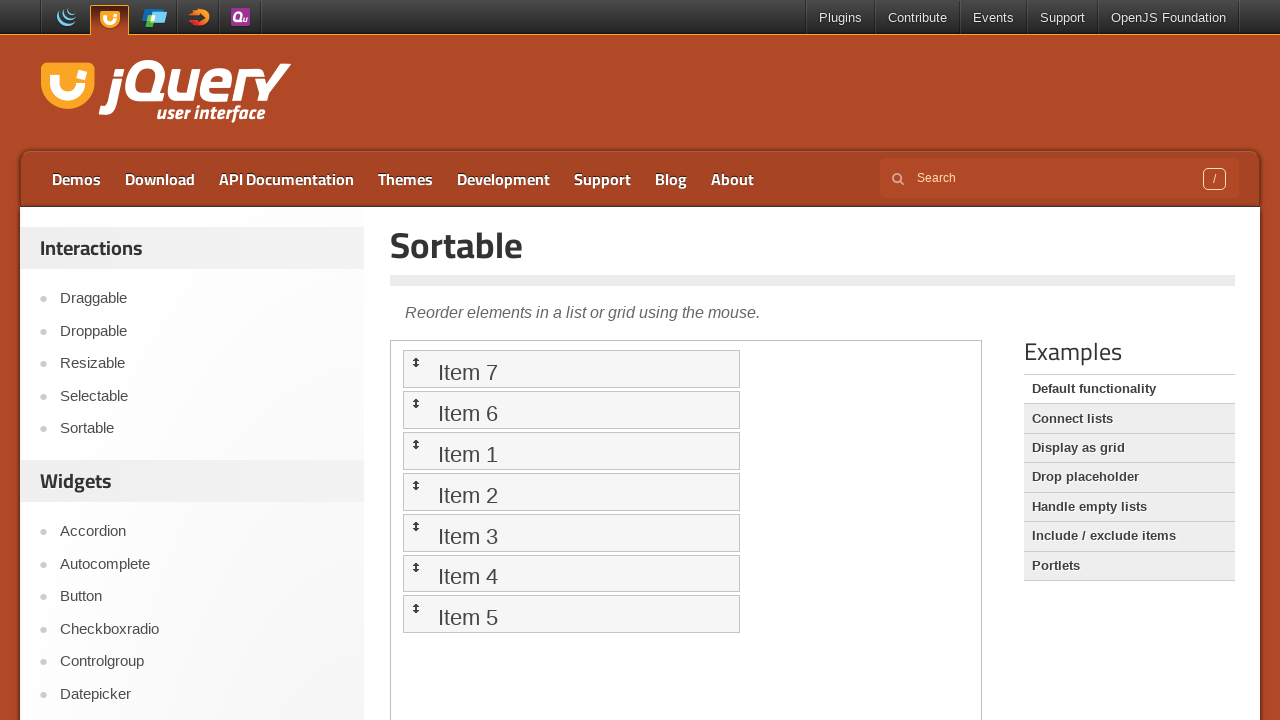

Waited 300ms for drag animation to complete
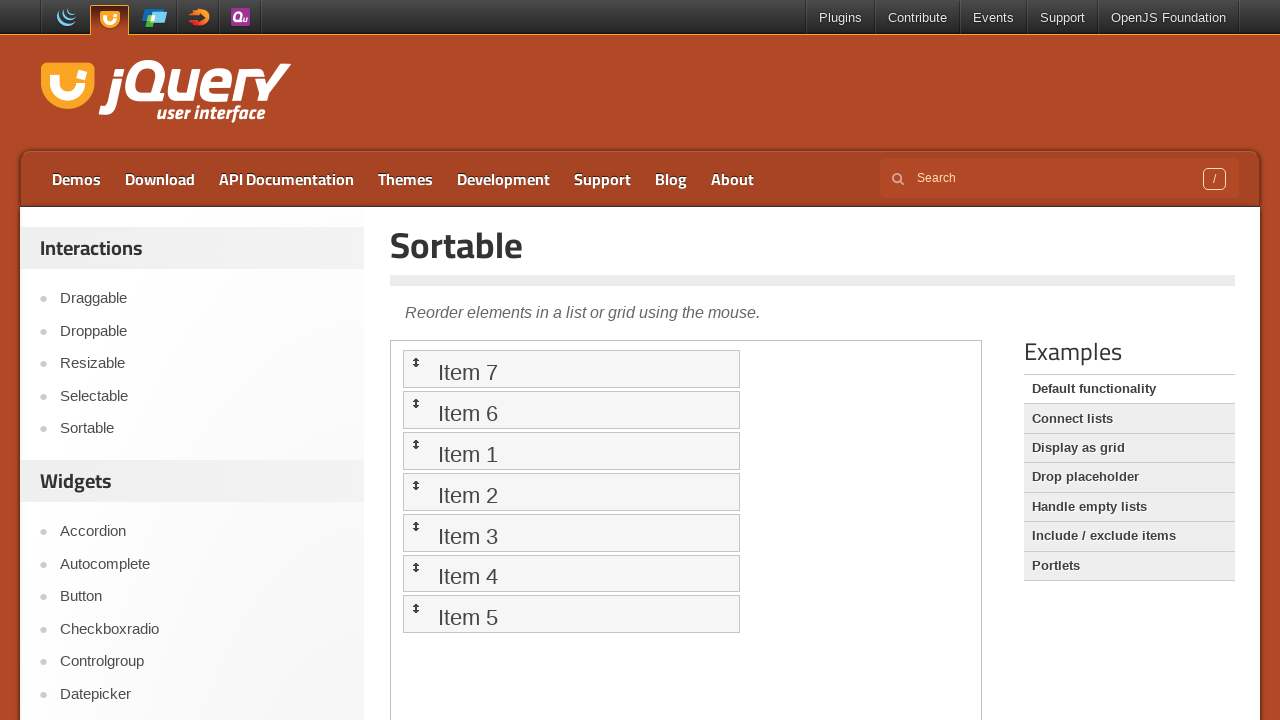

Dragged Item 5 to the top position at (571, 451)
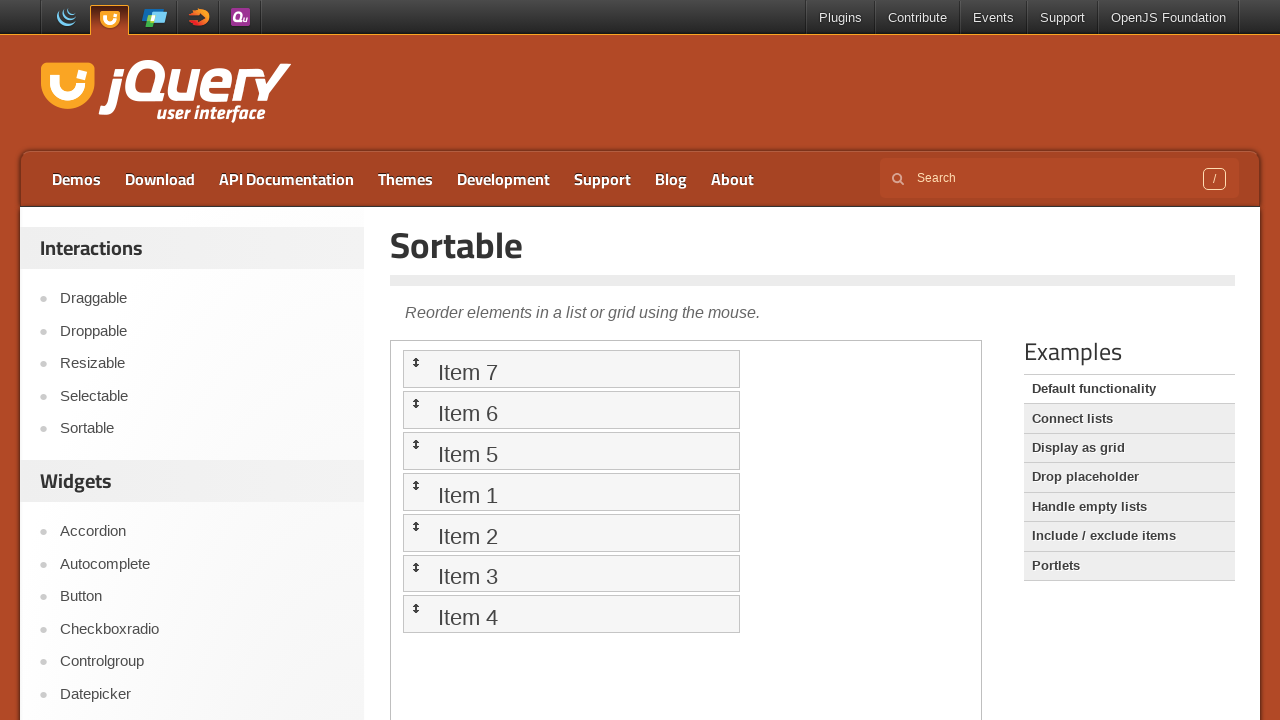

Waited 300ms for drag animation to complete
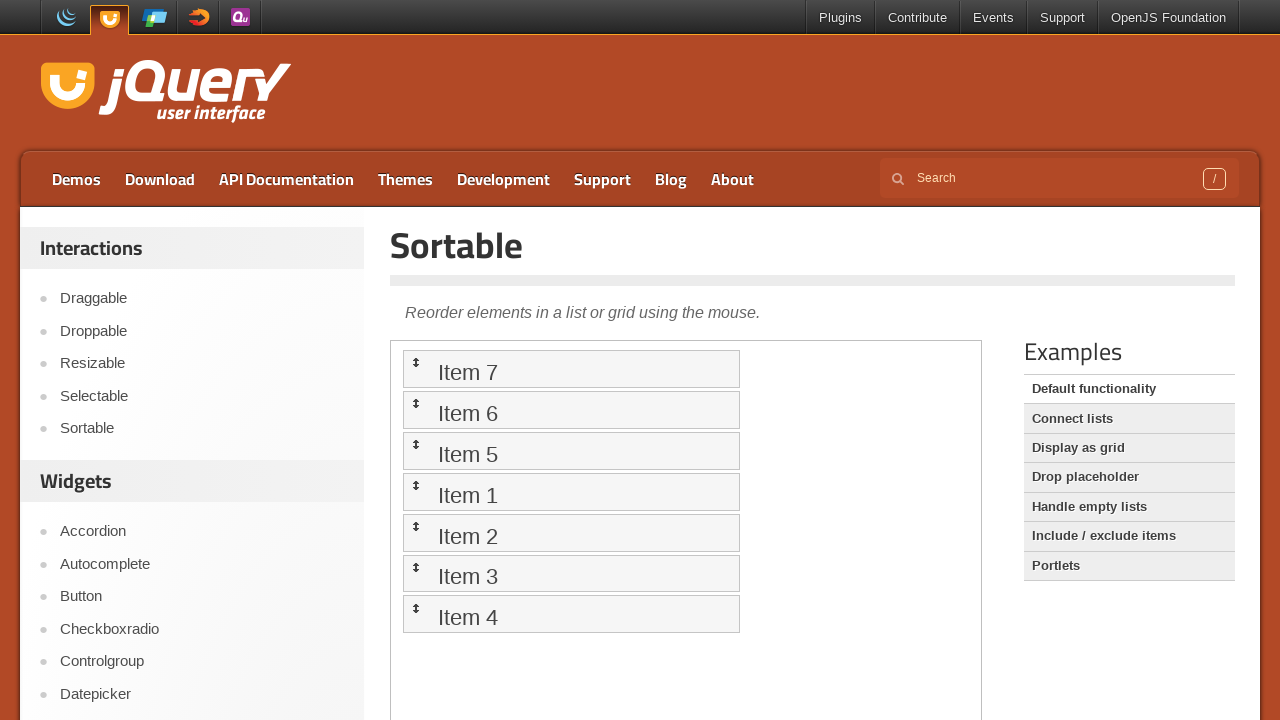

Dragged Item 1 to position after Item 4 at (571, 614)
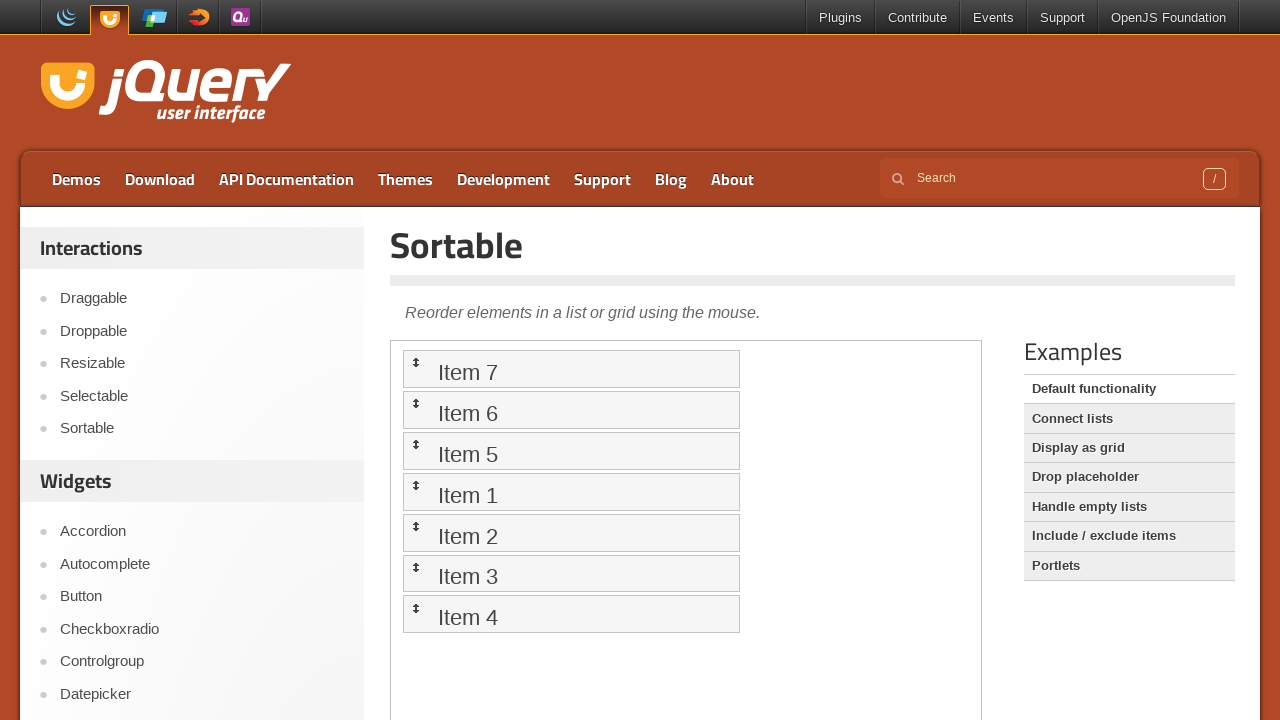

Waited 300ms for drag animation to complete
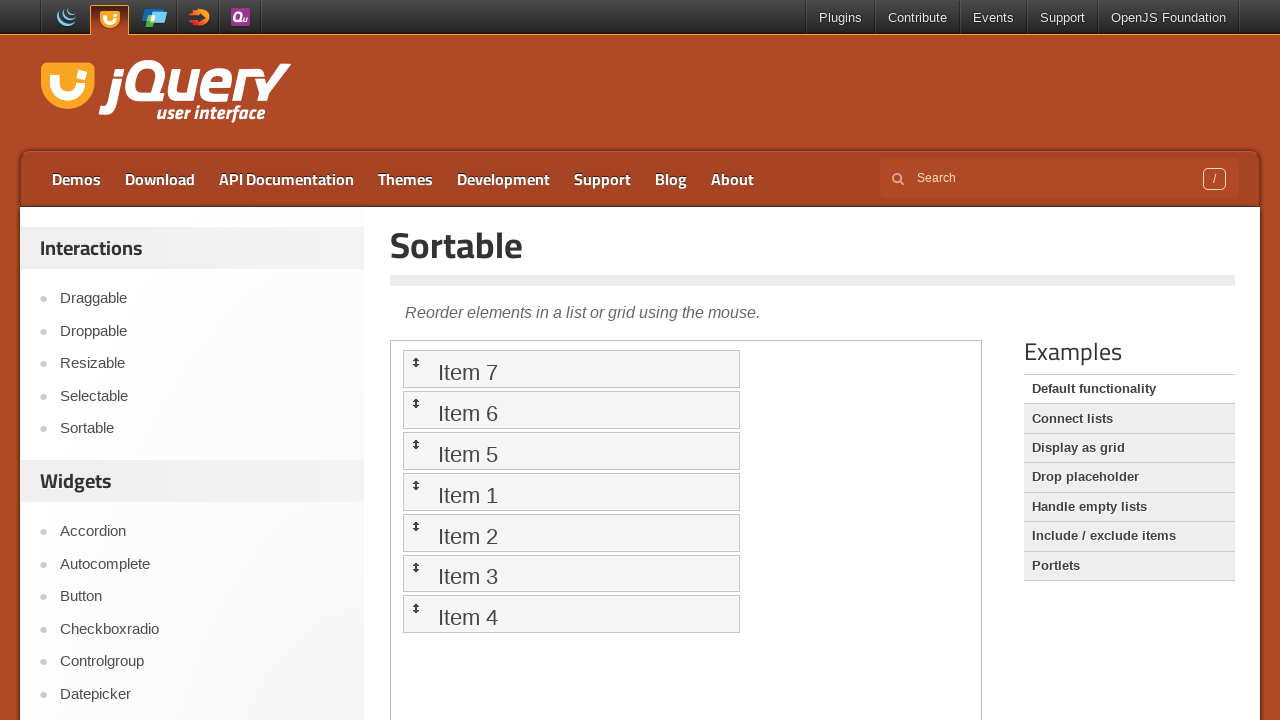

Dragged Item 2 to position after Item 4 at (571, 614)
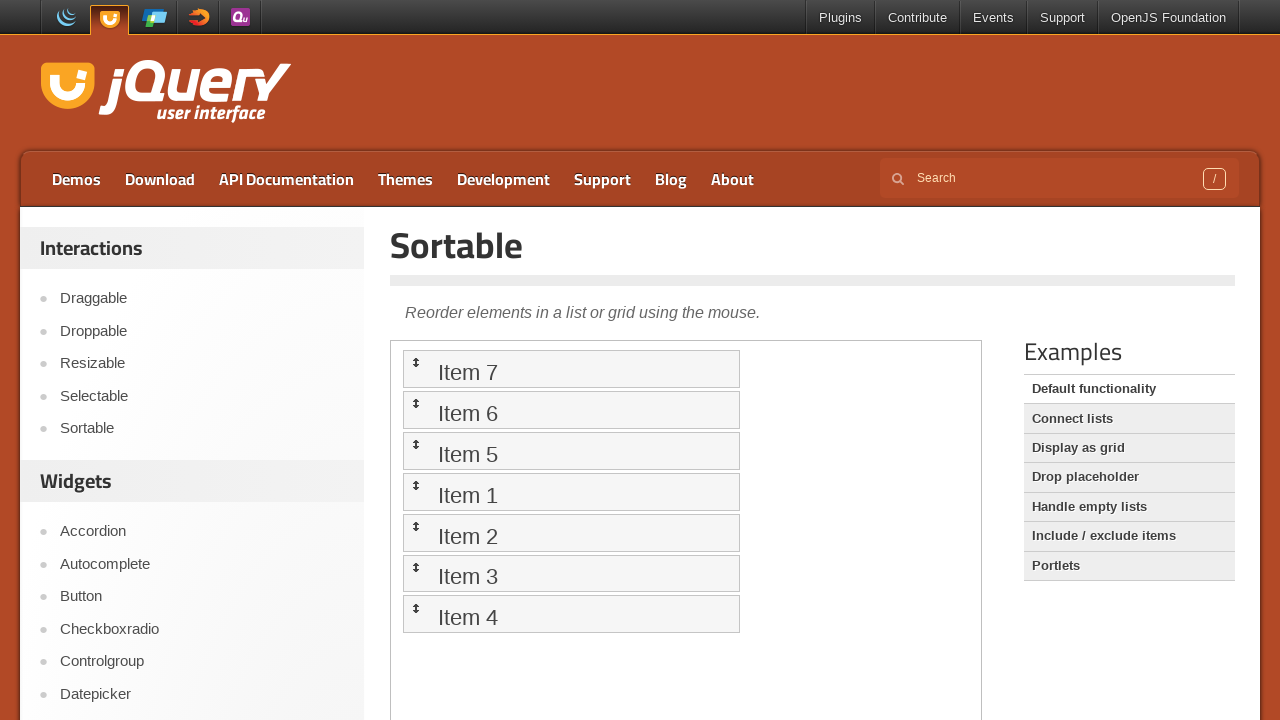

Waited 300ms for drag animation to complete
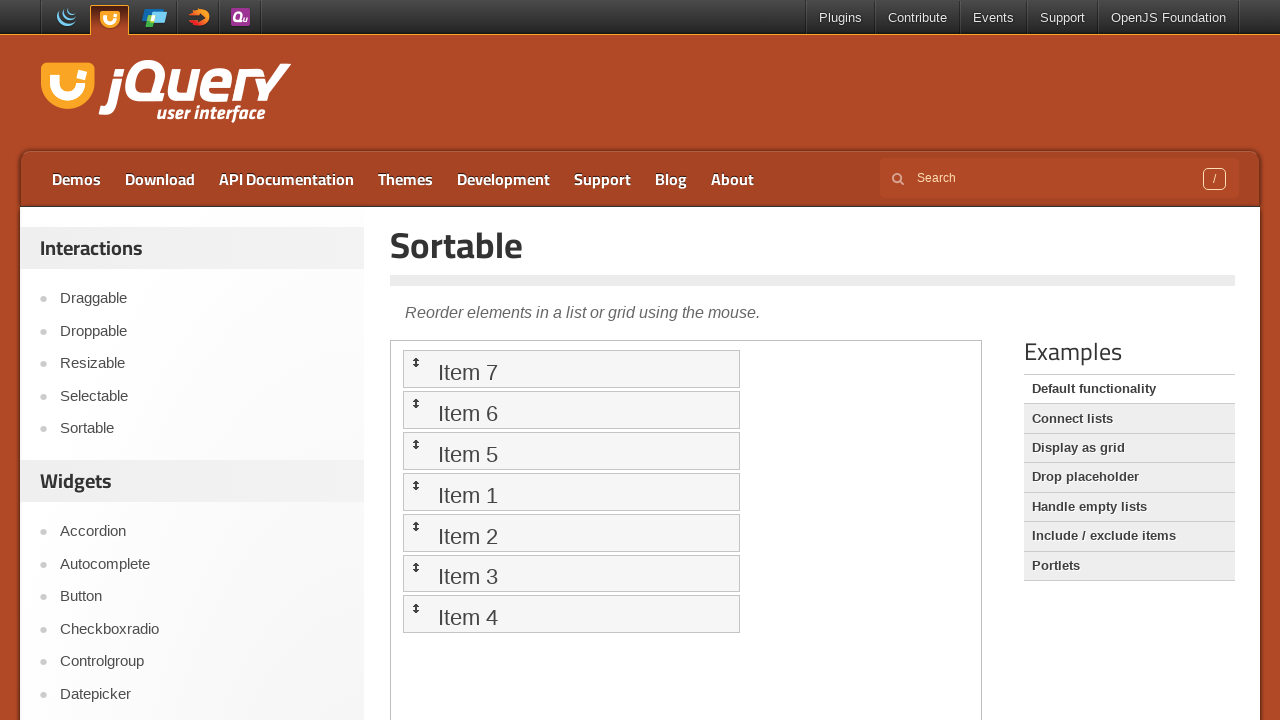

Dragged Item 3 to position after Item 4 at (571, 614)
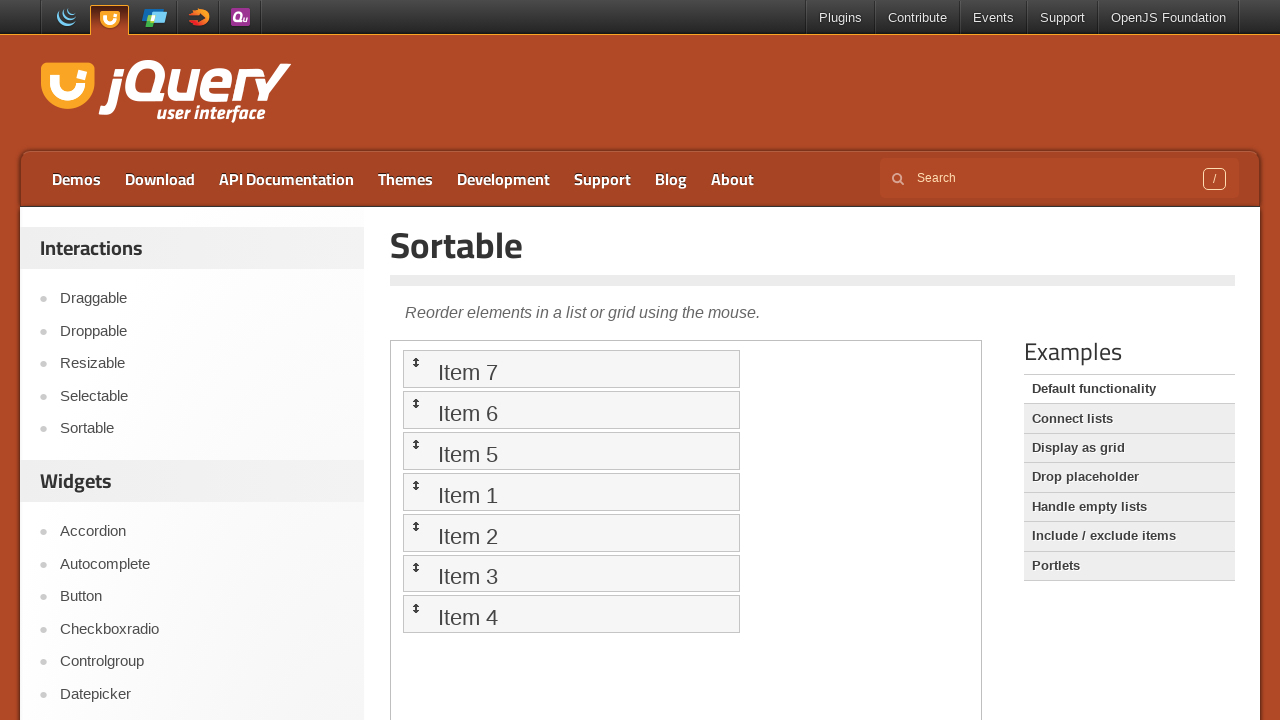

Waited 300ms for drag animation to complete
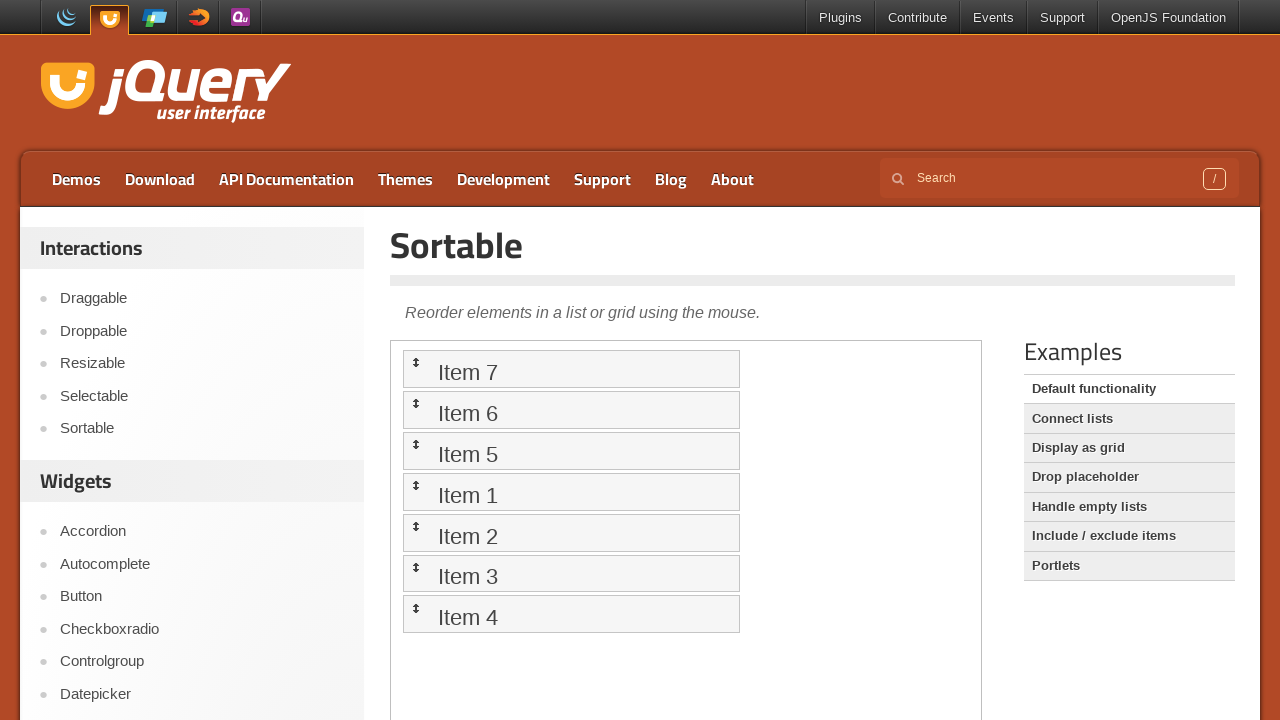

Verified that the reordered list items are visible - order reversed from ascending to descending
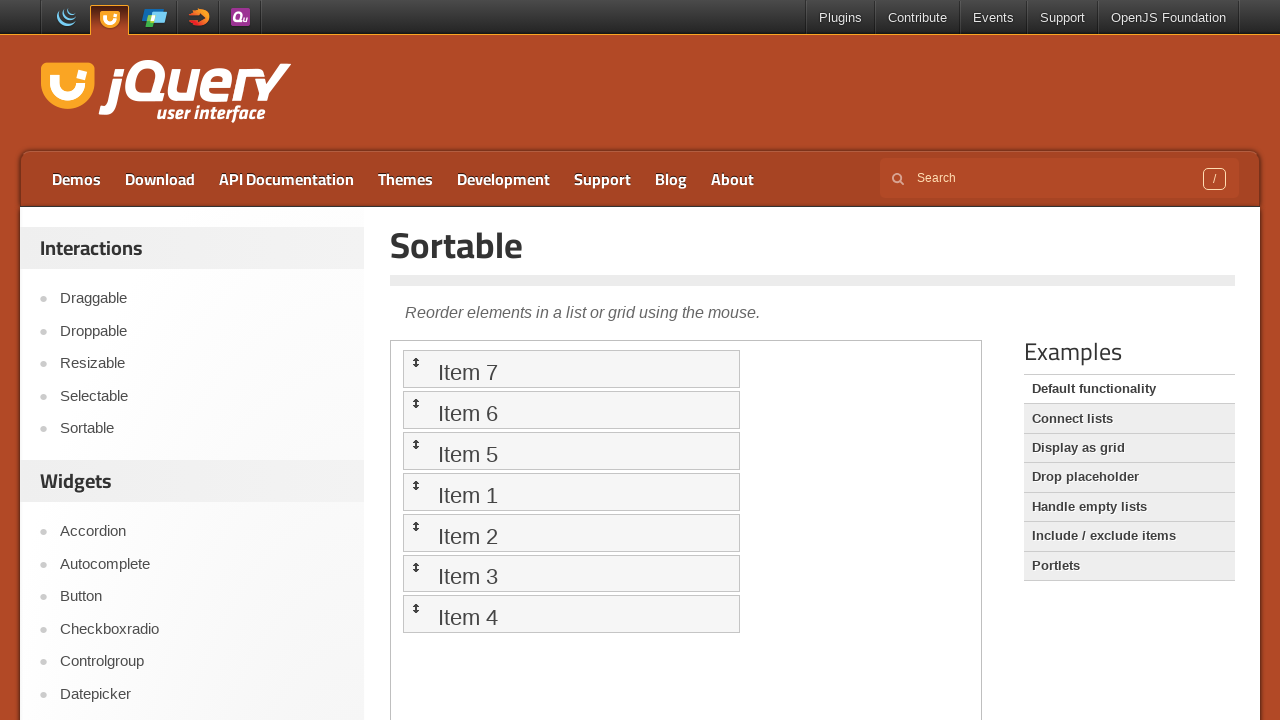

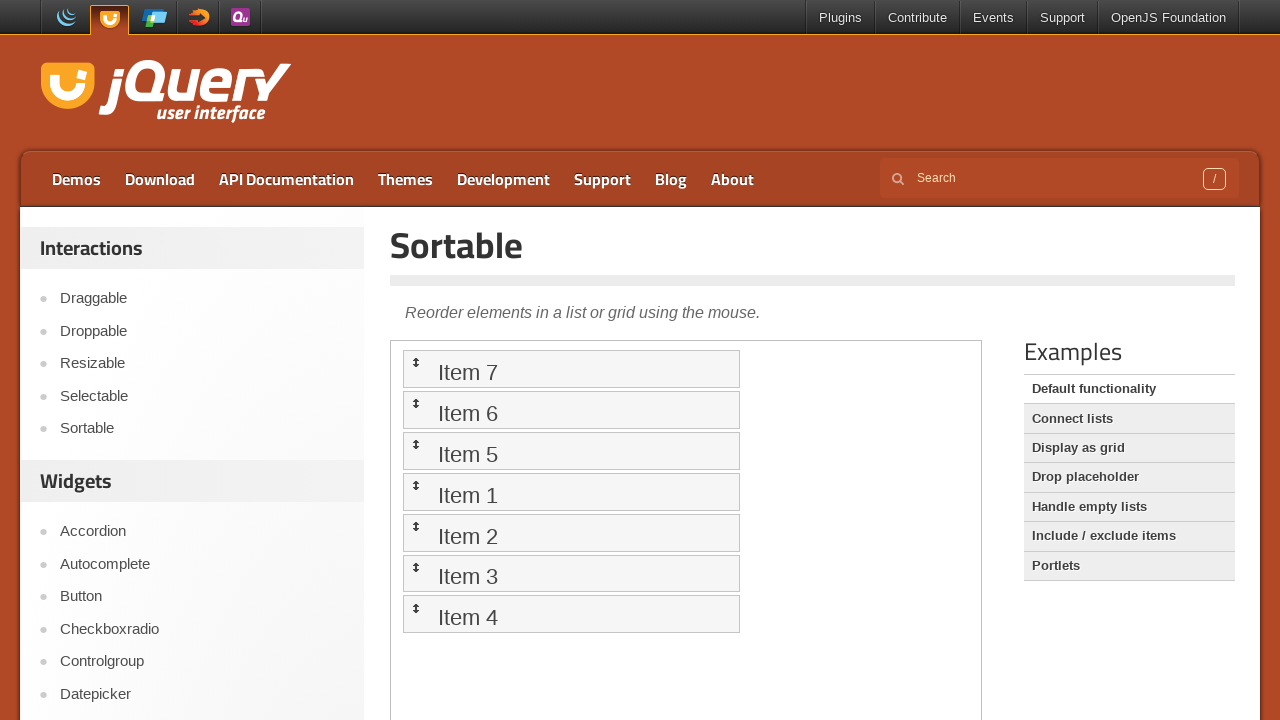